Tests JavaScript confirm dialog handling by clicking a button that triggers a confirm alert and accepting the dialog.

Starting URL: https://www.practice-ucodeacademy.com/javascript_alerts

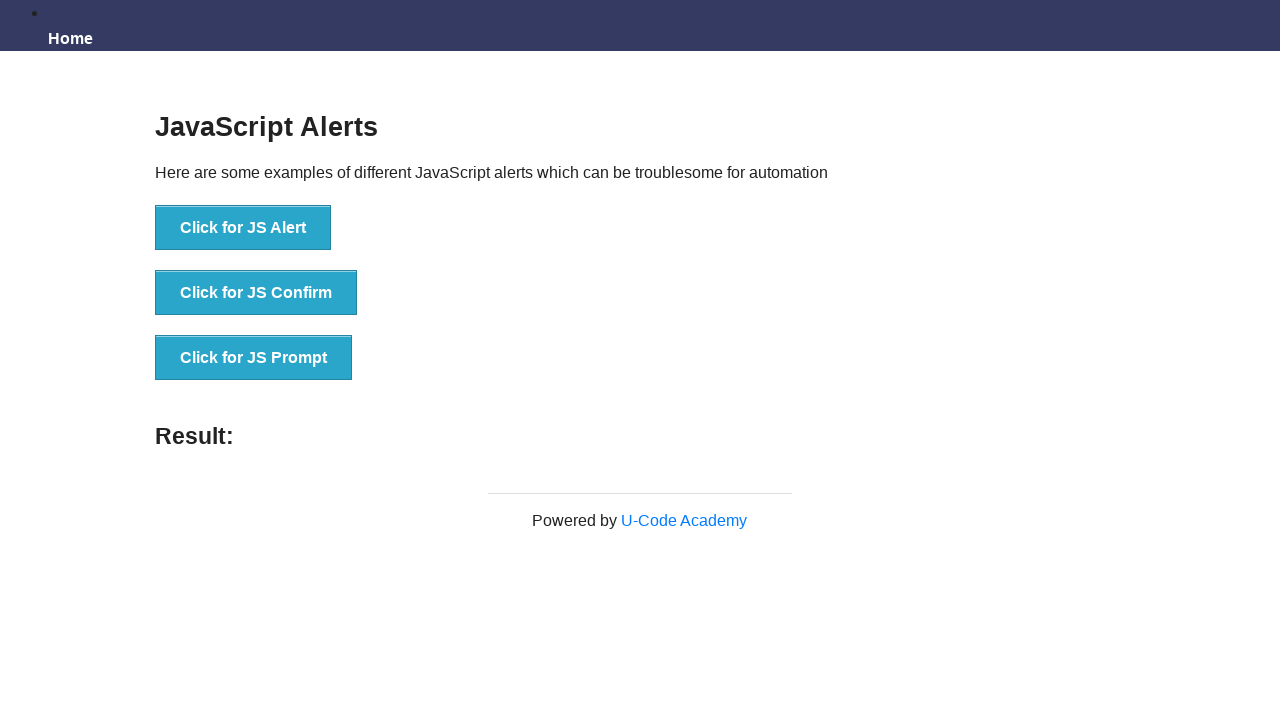

Set up dialog handler to accept confirm dialogs
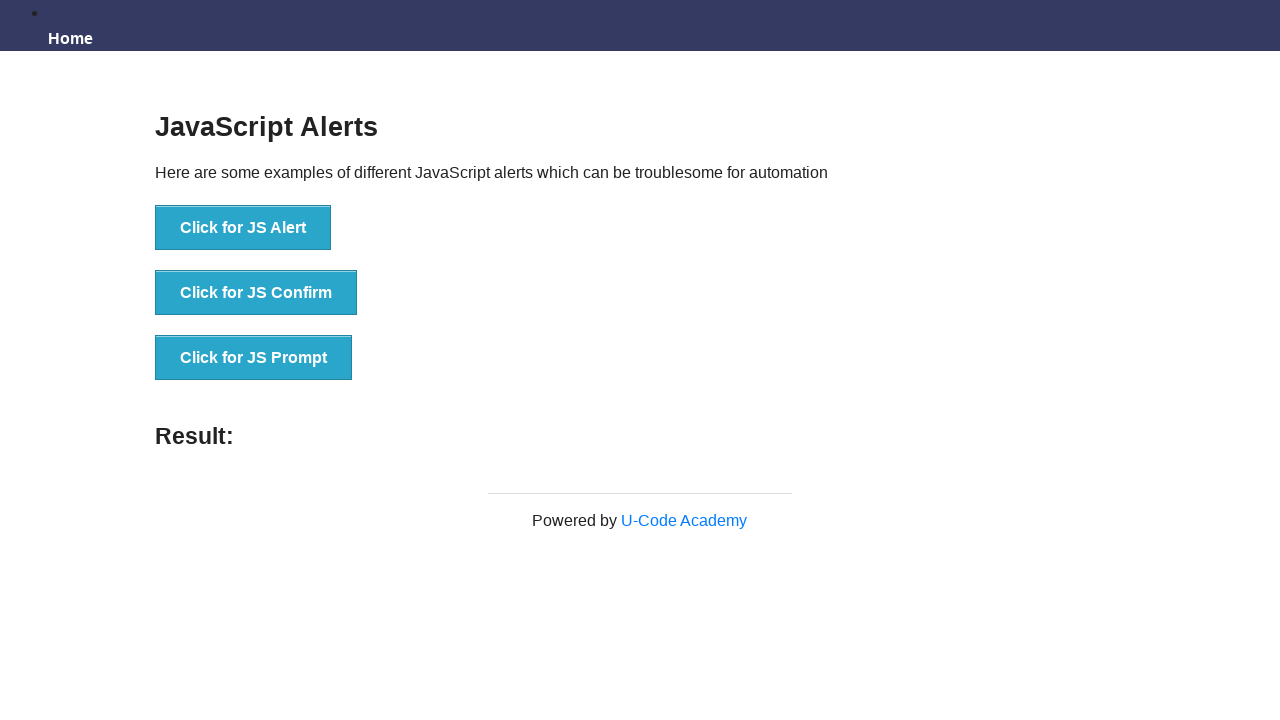

Clicked JS Confirm button to trigger confirm dialog at (256, 293) on xpath=//button[@onclick='jsConfirm()']
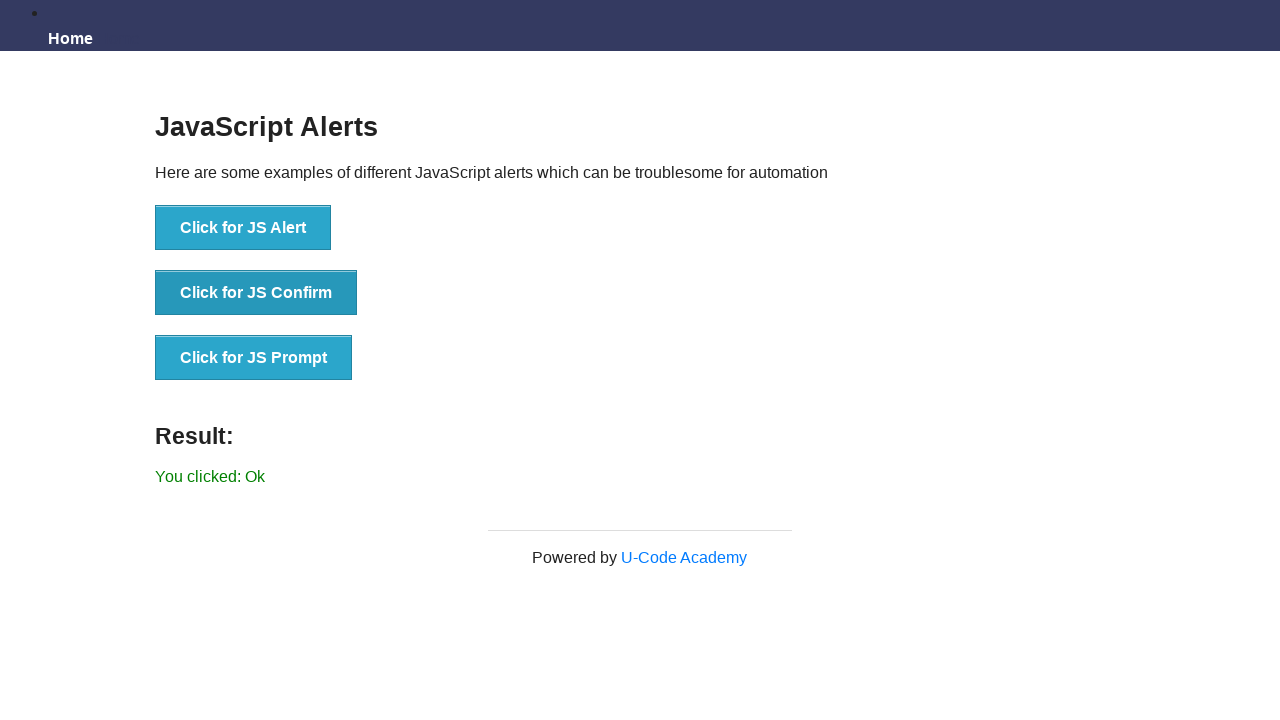

Confirm dialog accepted and result displayed
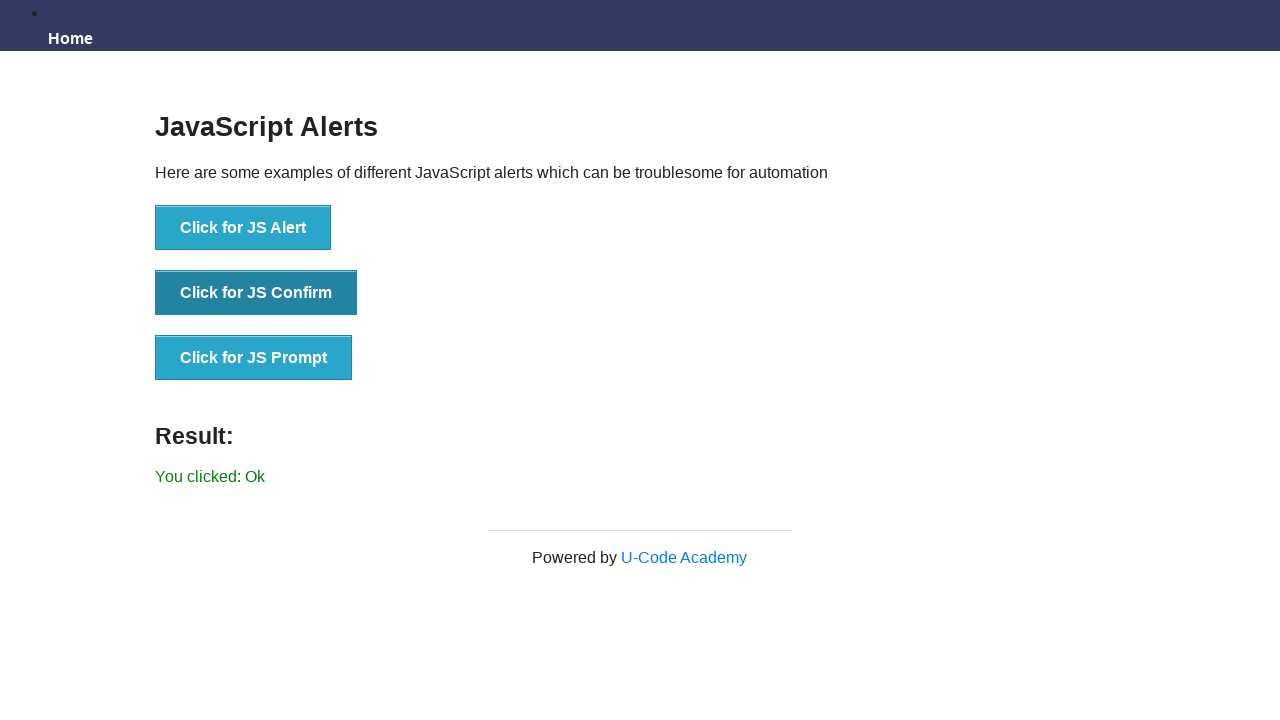

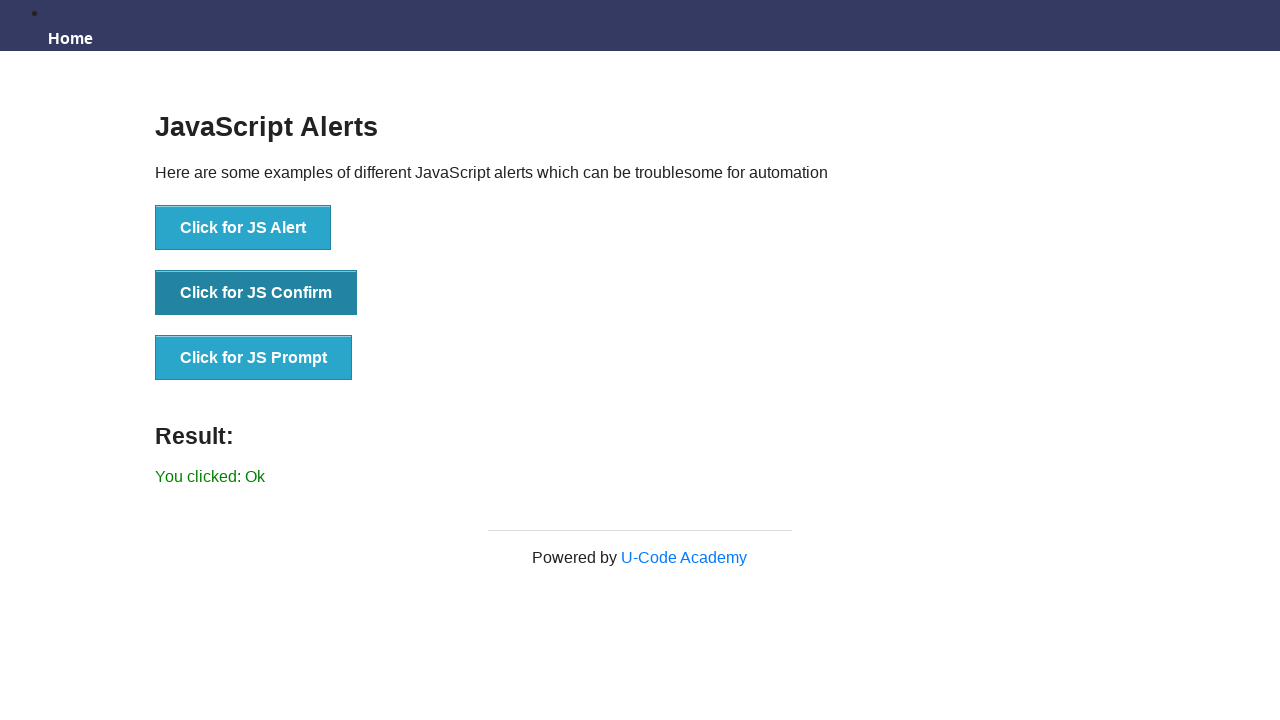